Tests submitting an email and waiting for a success alert to appear

Starting URL: http://library-app.firebaseapp.com

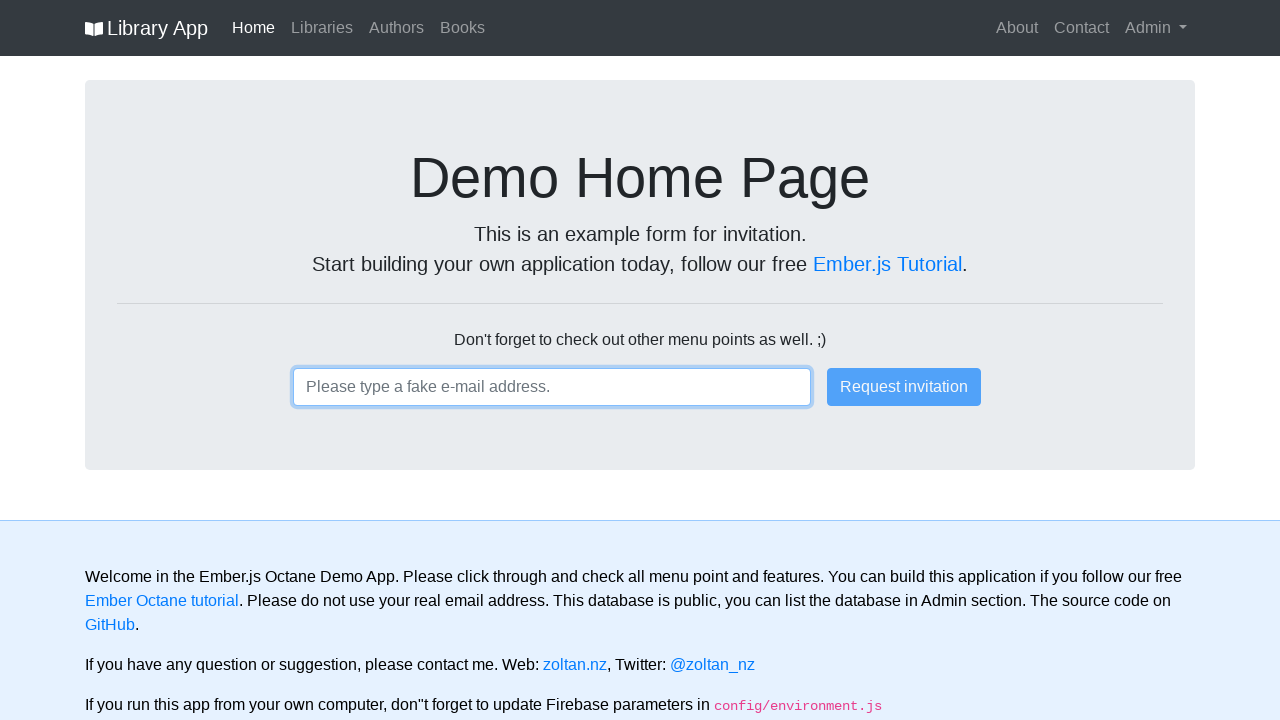

Filled email input field with 'testsubscriber@example.com' on input
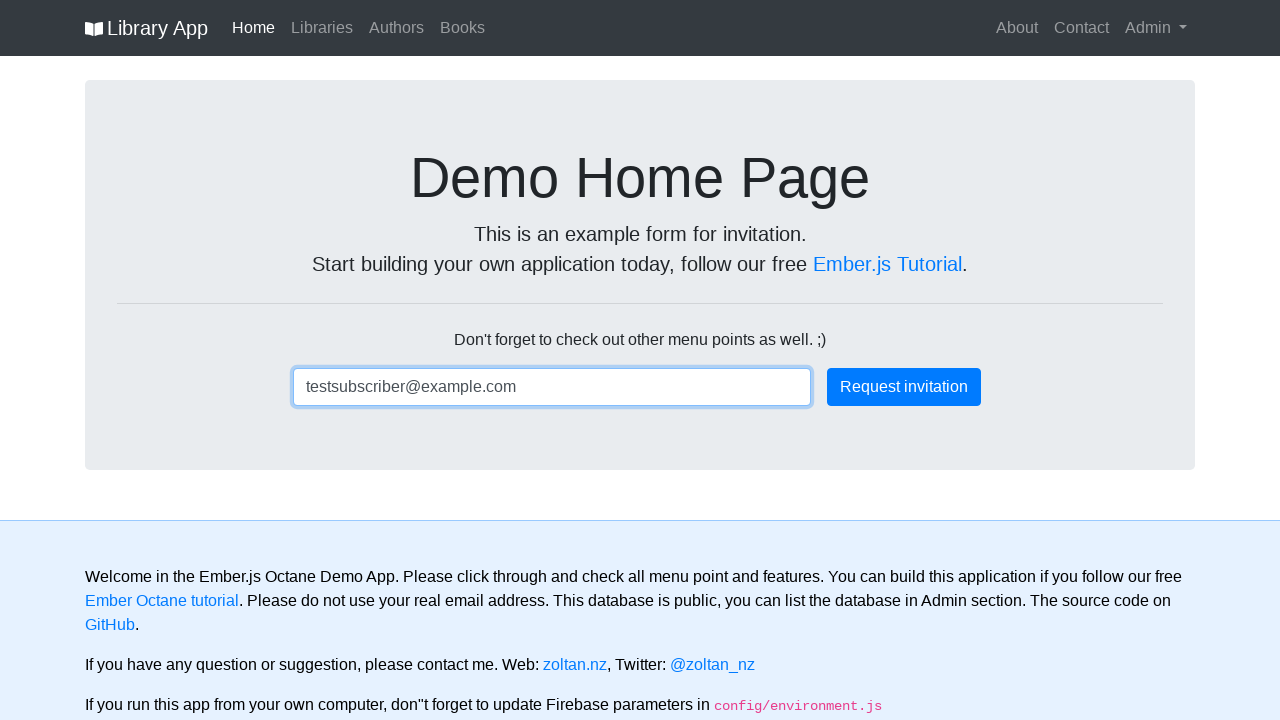

Clicked the primary submit button at (904, 387) on .btn-primary
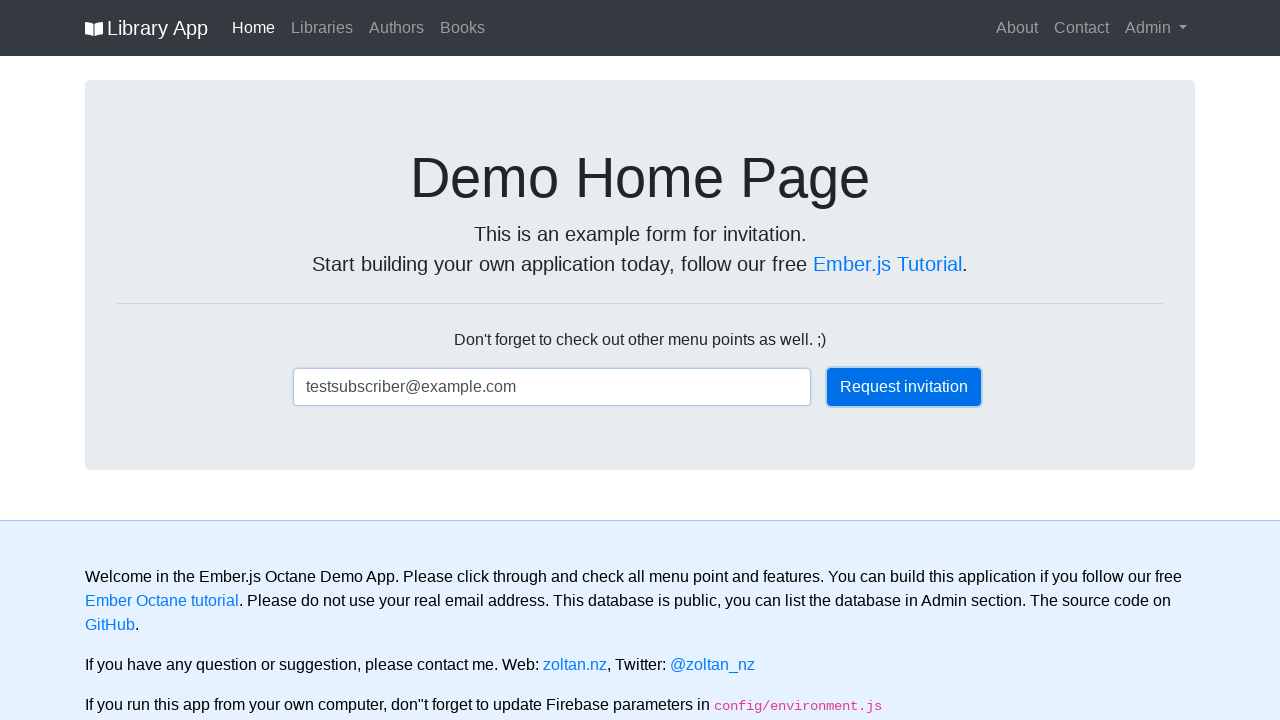

Waited for success alert to appear
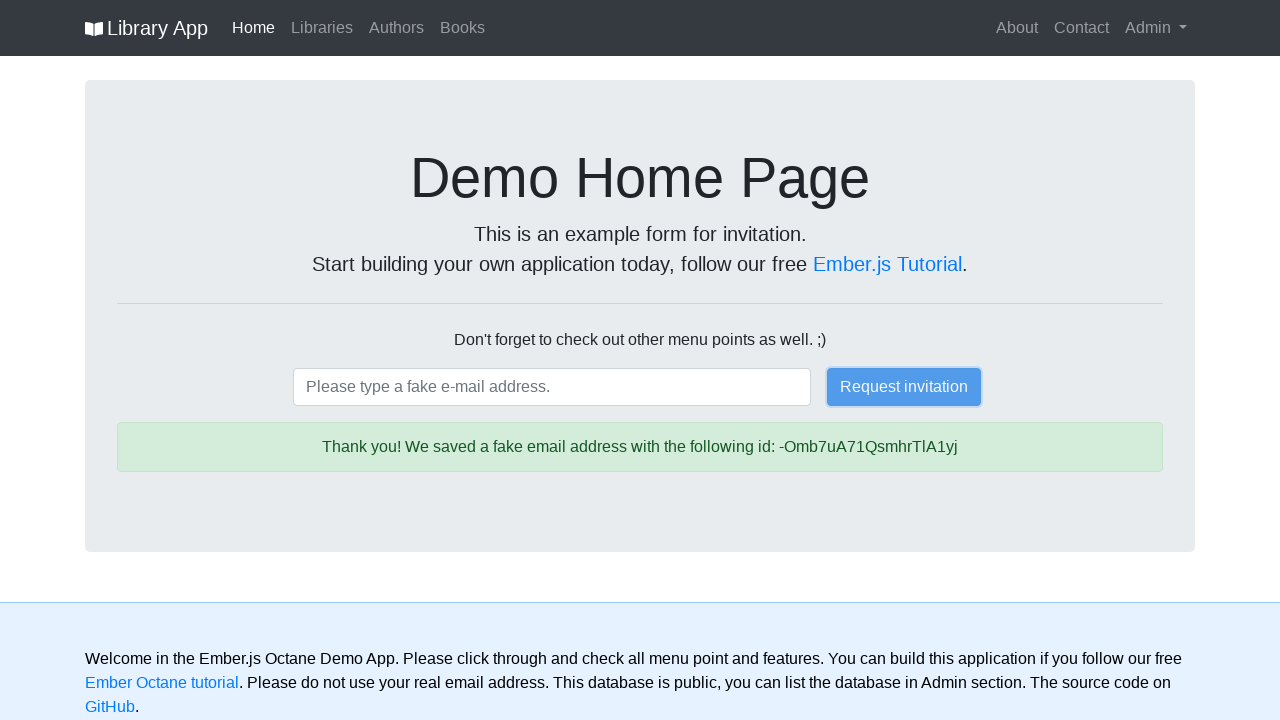

Verified exactly one success alert is present
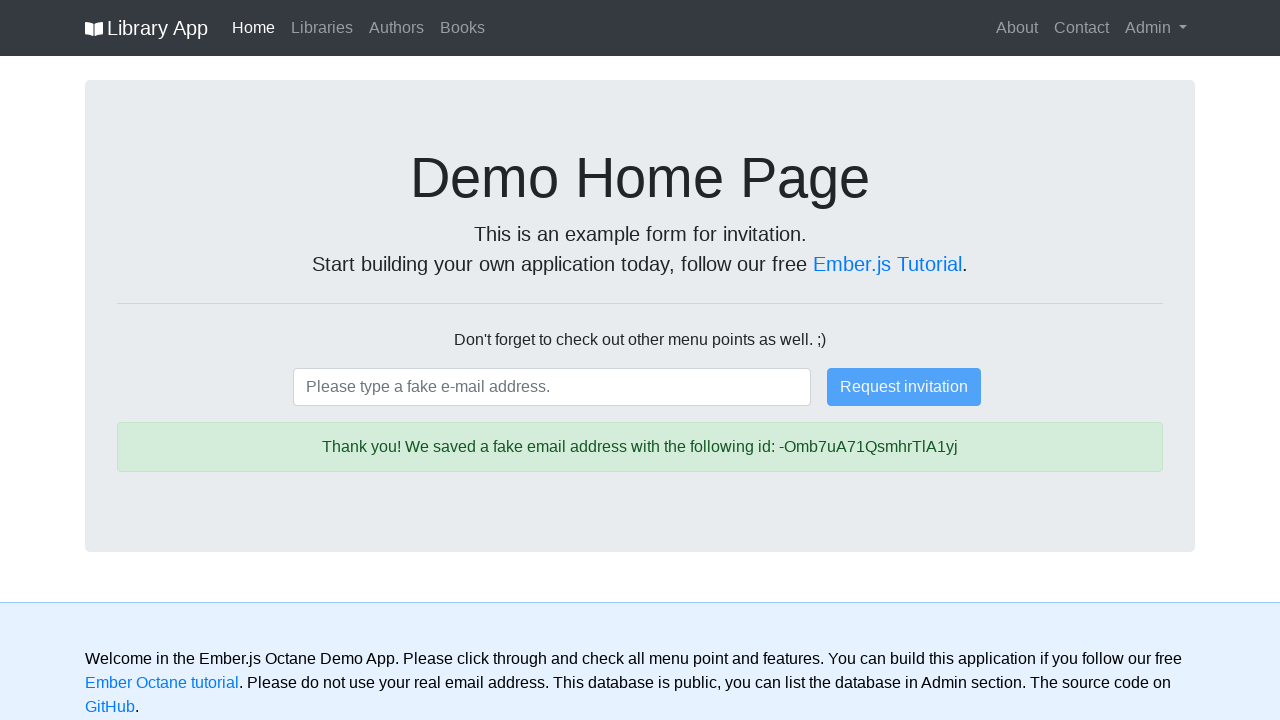

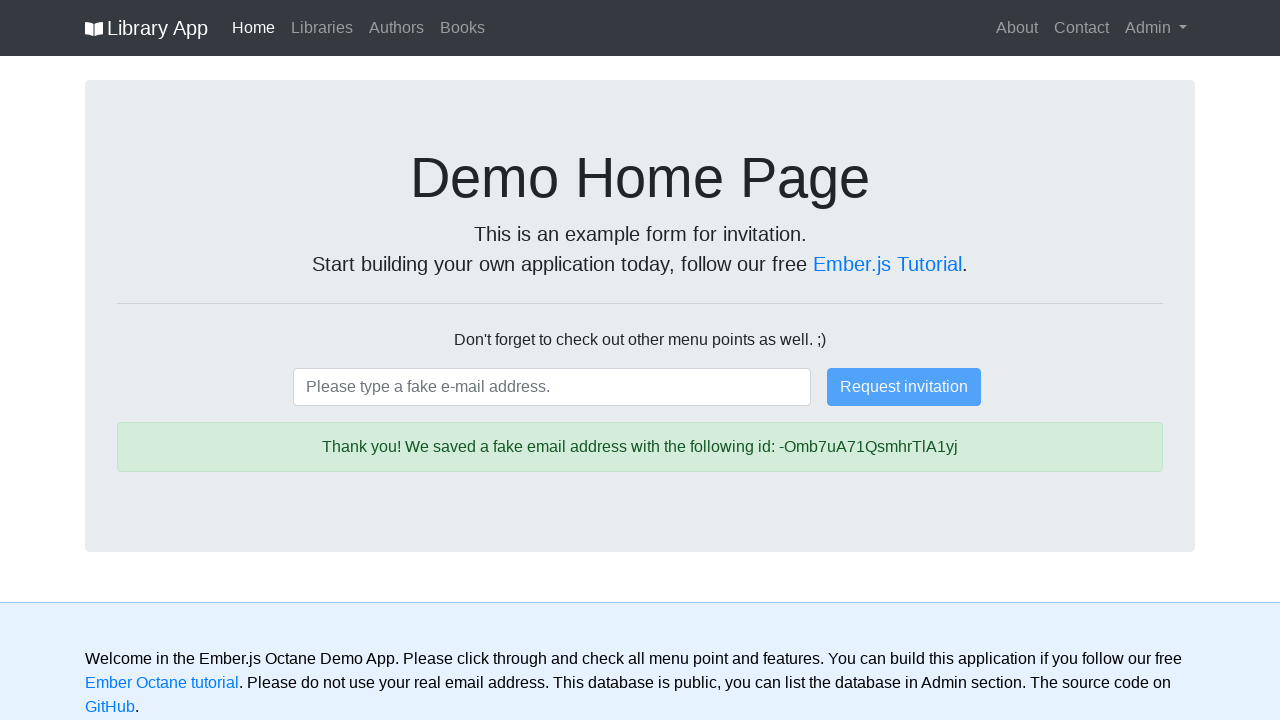